Tests that the username input field on the login page is visible and enabled by waiting for the element to appear and checking its display status.

Starting URL: https://opensource-demo.orangehrmlive.com/web/index.php/auth/login

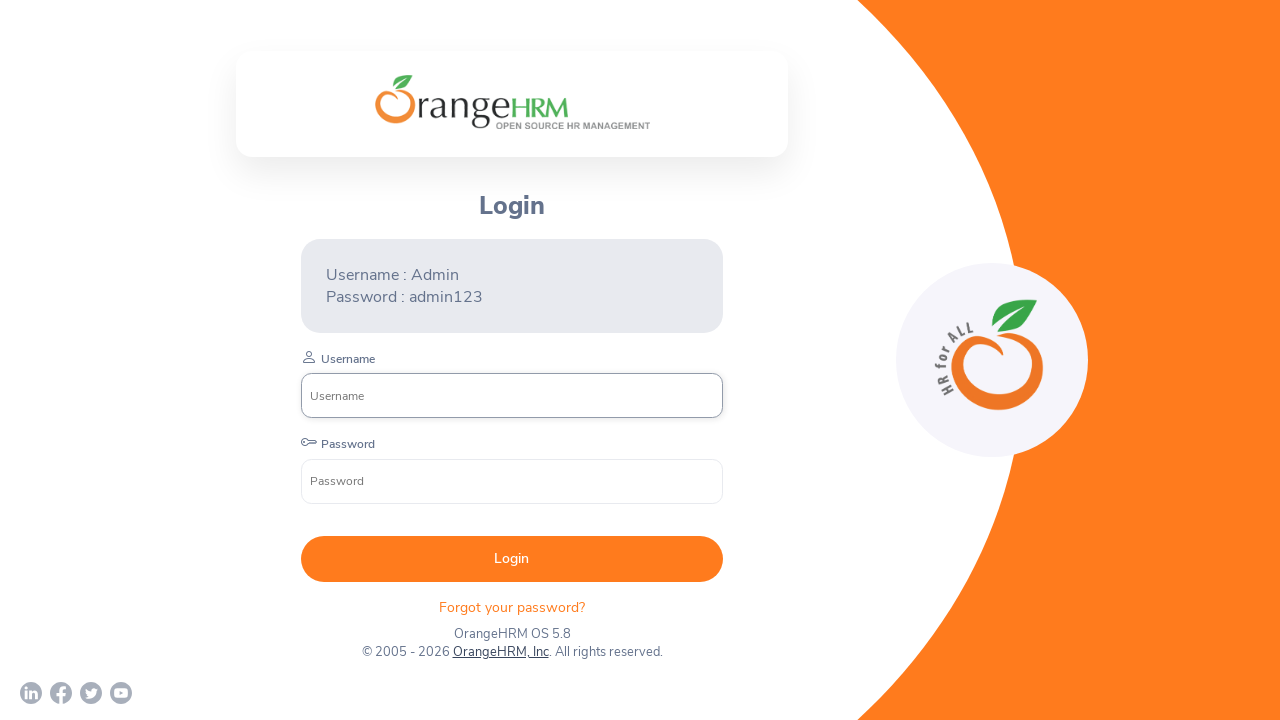

Navigated to OrangeHRM login page
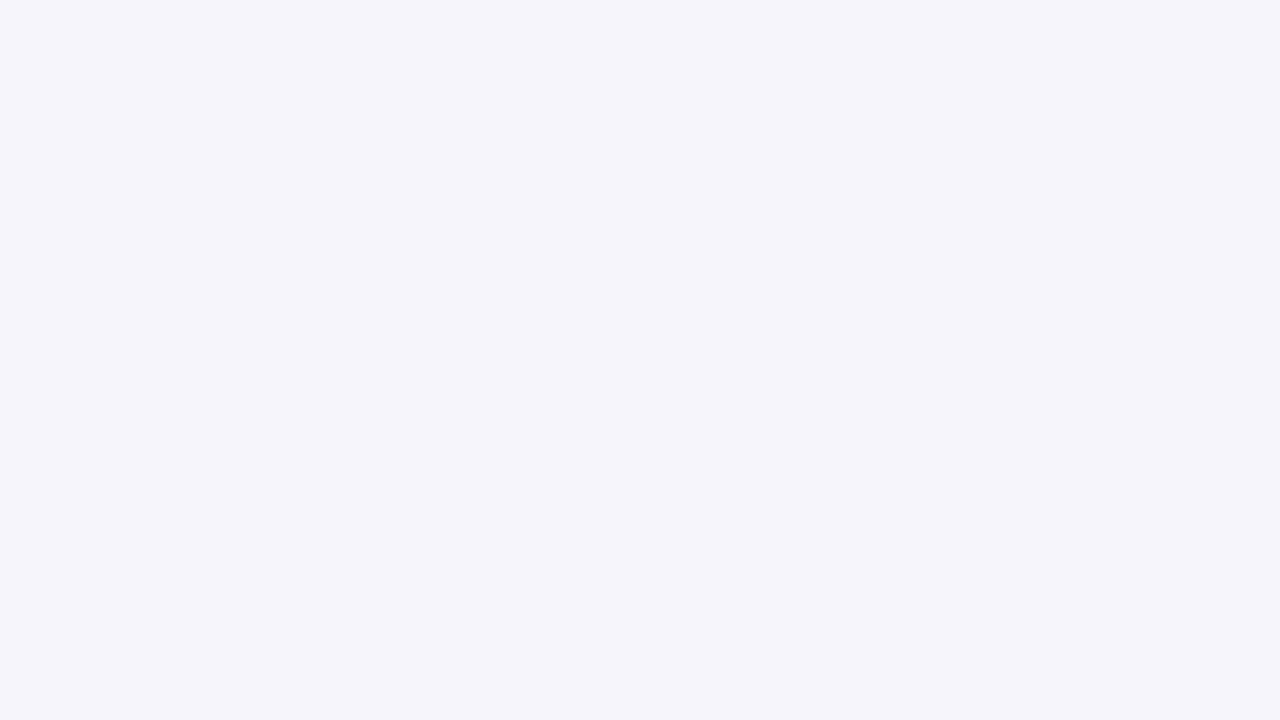

Username input field appeared and is visible
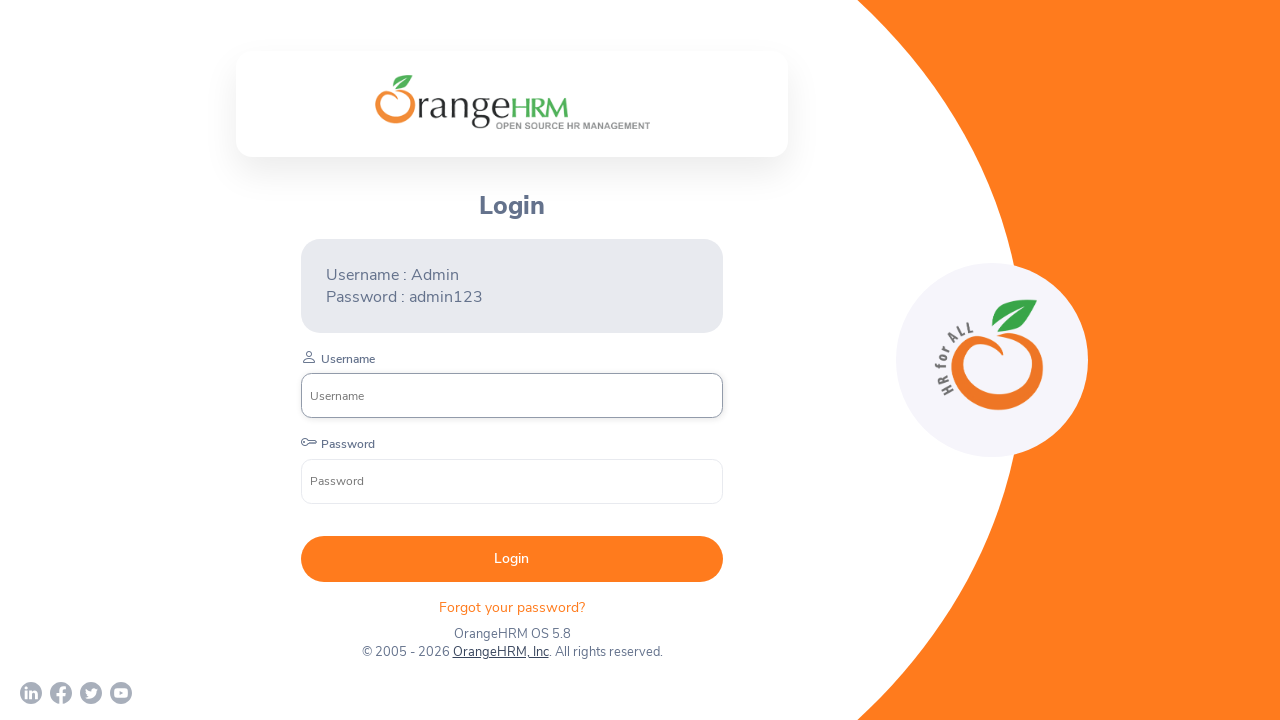

Asserted that username input field is visible
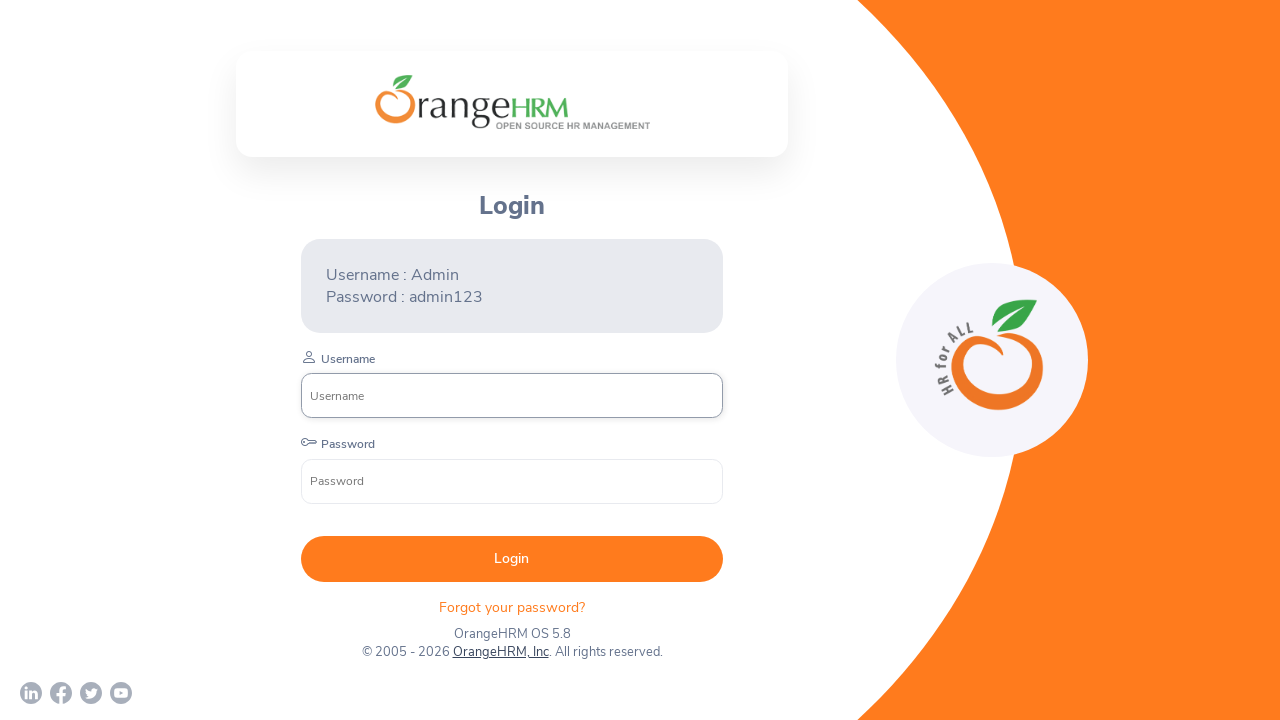

Asserted that username input field is enabled
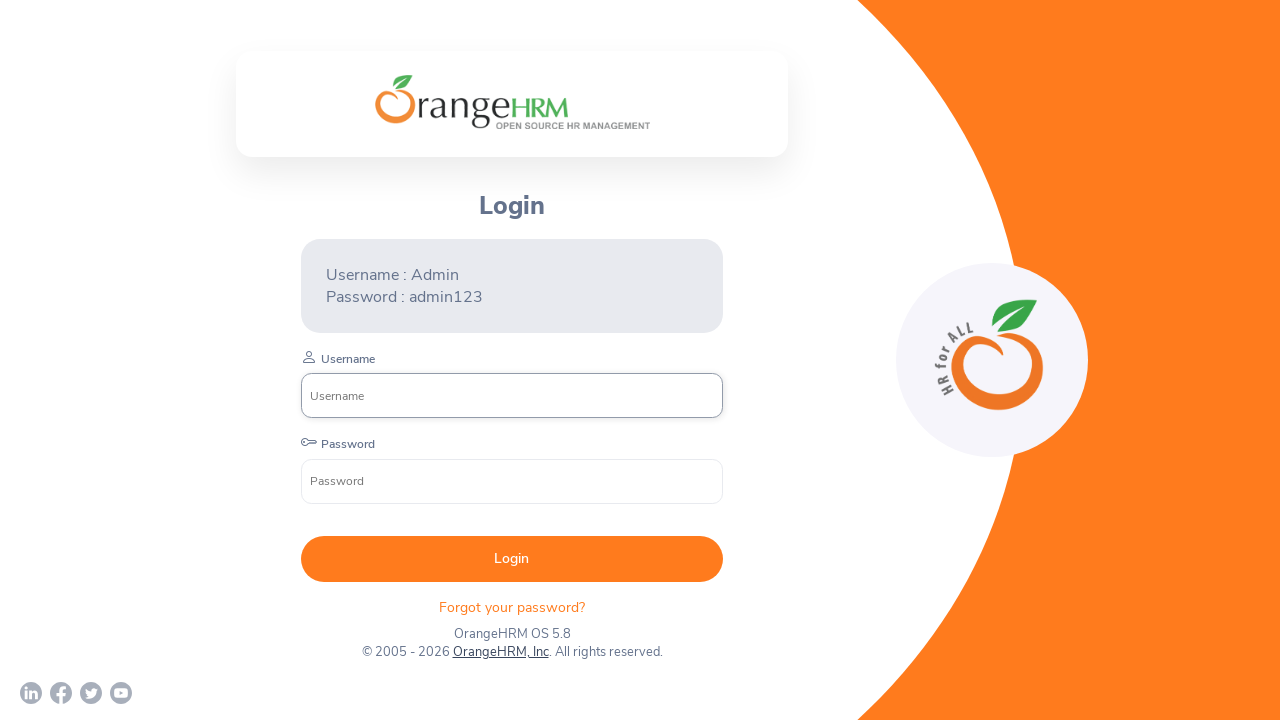

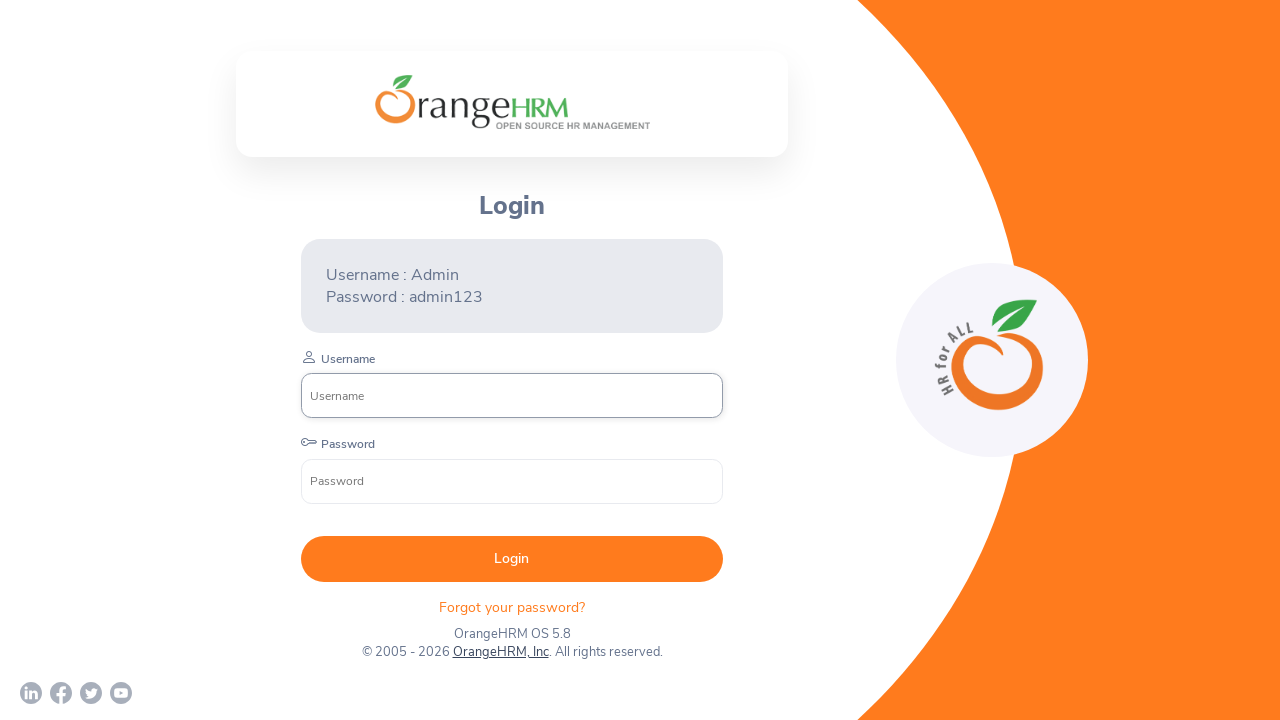